Tests that clicking the Email column header sorts the email addresses in ascending alphabetical order

Starting URL: http://the-internet.herokuapp.com/tables

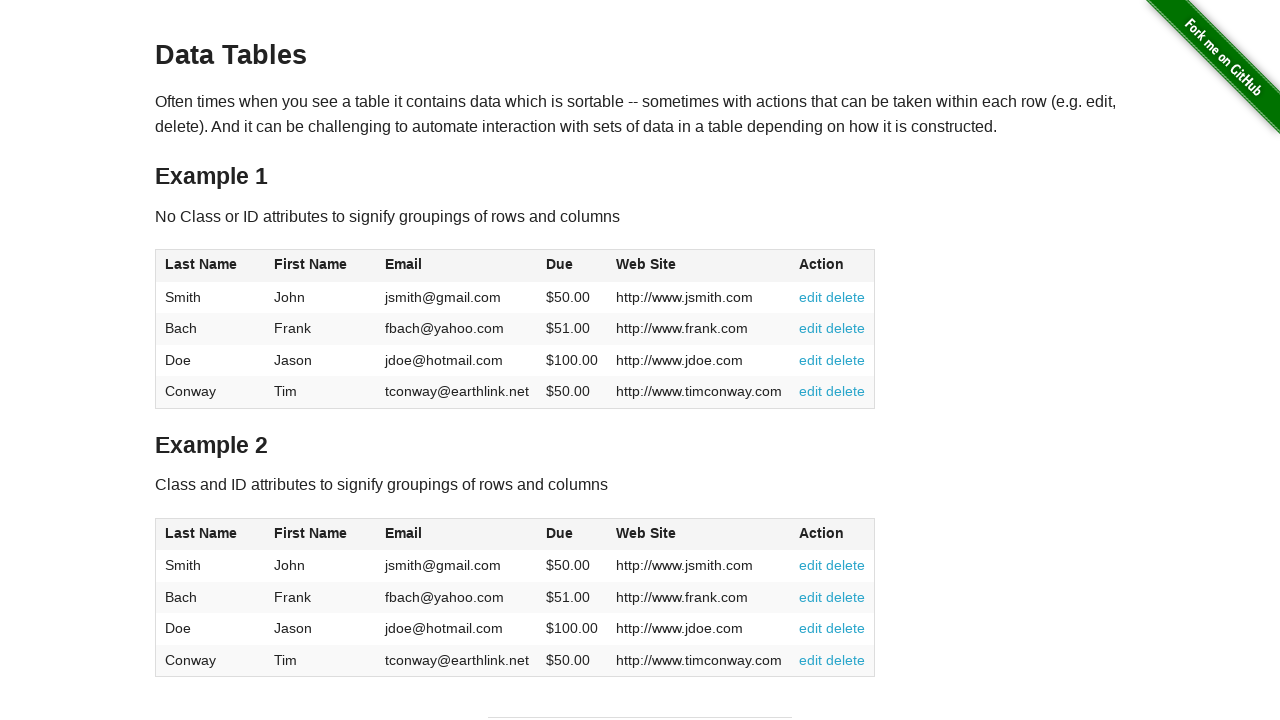

Clicked Email column header to sort ascending at (457, 266) on #table1 thead tr th:nth-of-type(3)
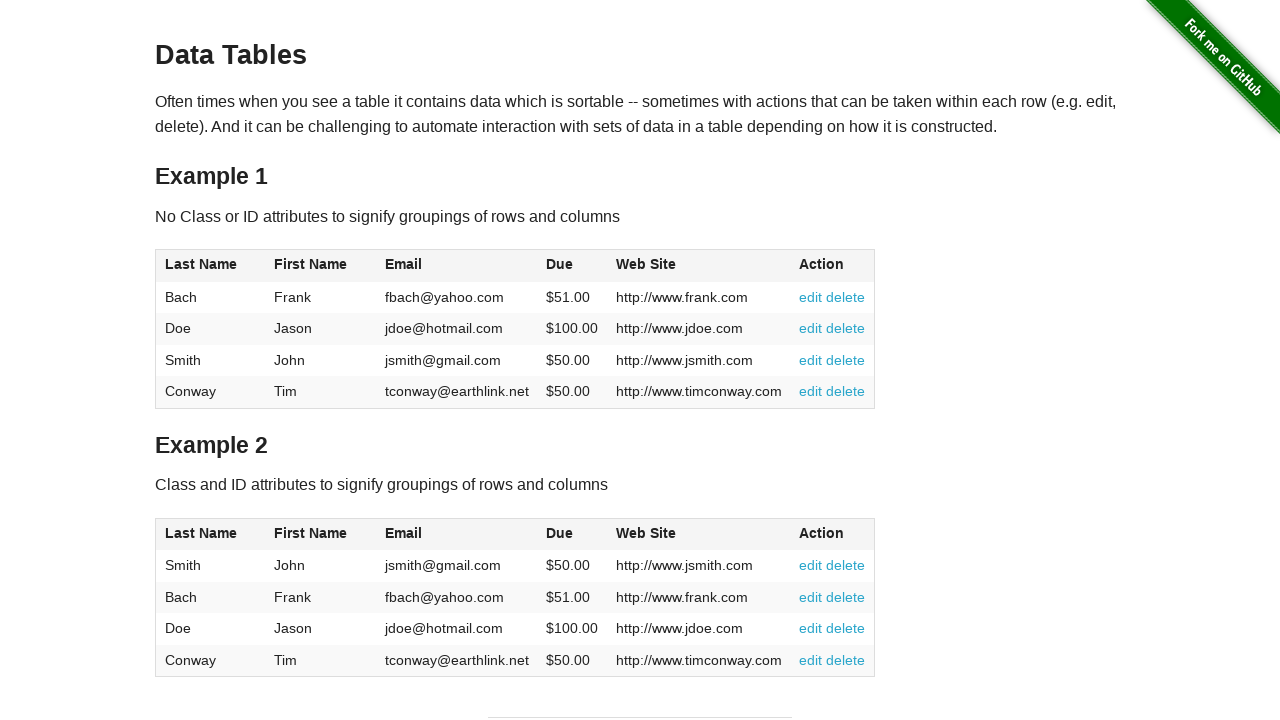

Email column cells loaded after sort
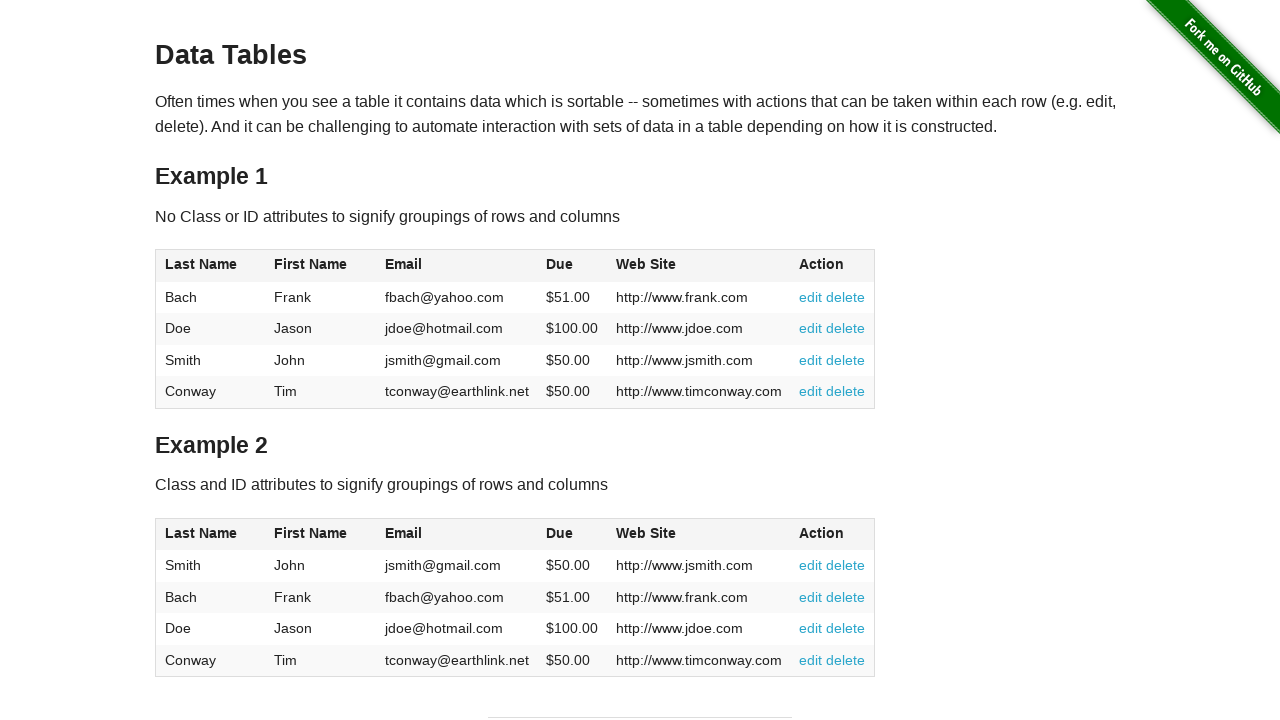

Retrieved all email cells from table
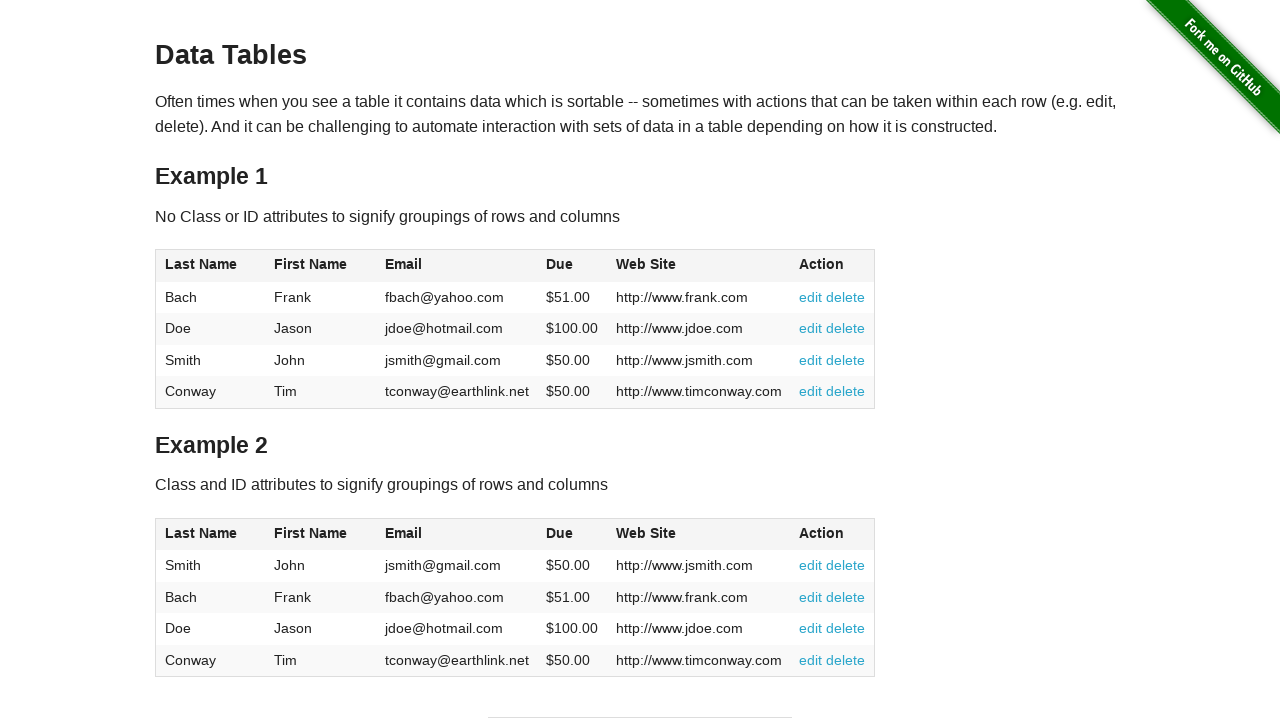

Extracted 4 email values from cells
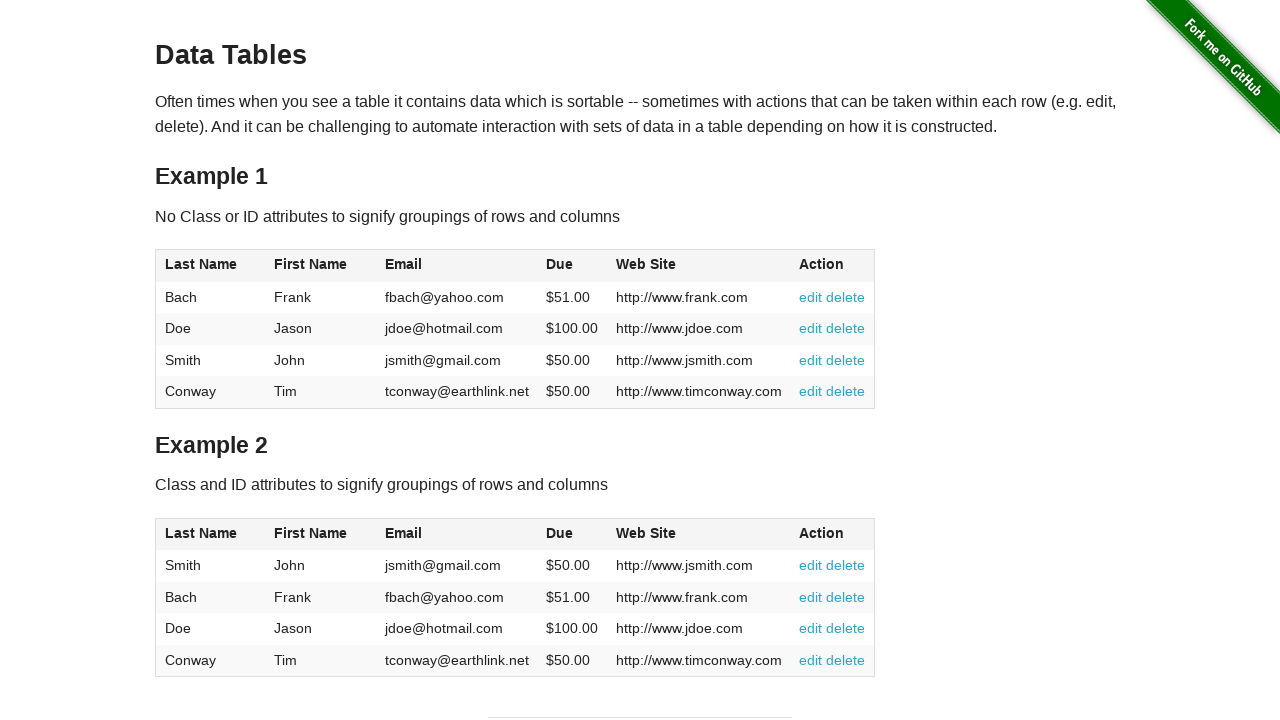

Verified email at position 0 (fbach@yahoo.com) is <= position 1 (jdoe@hotmail.com)
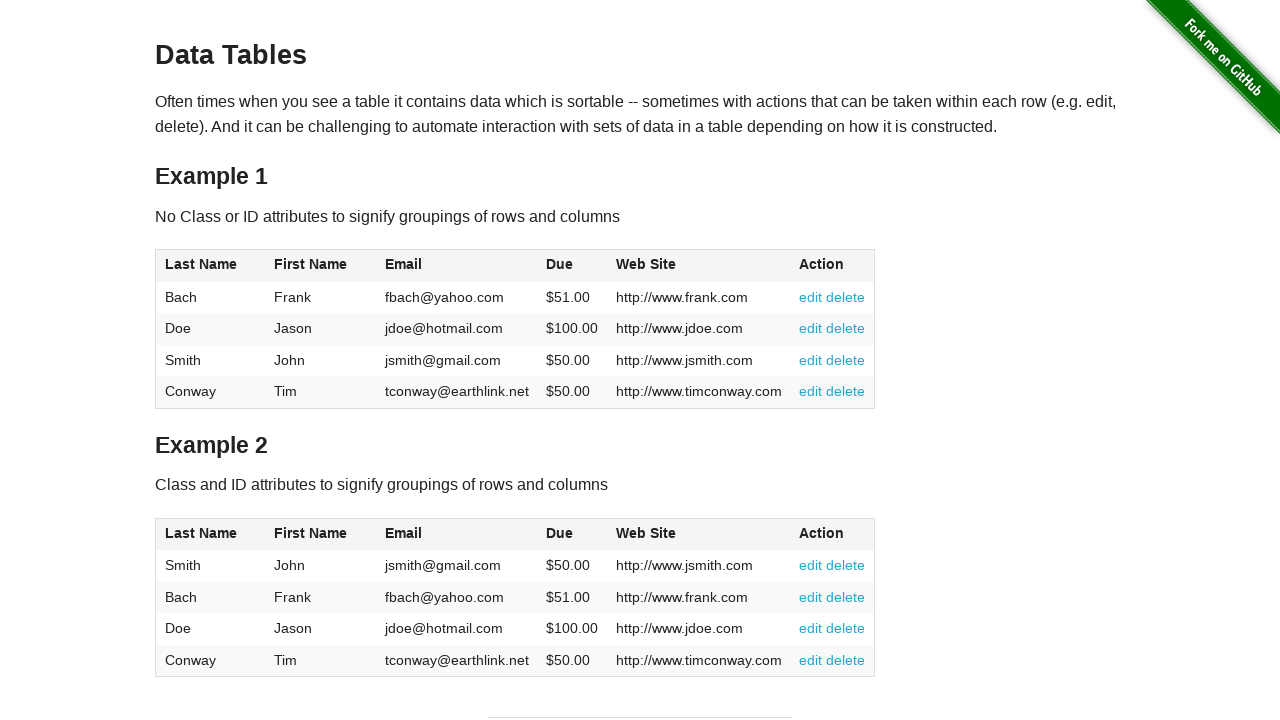

Verified email at position 1 (jdoe@hotmail.com) is <= position 2 (jsmith@gmail.com)
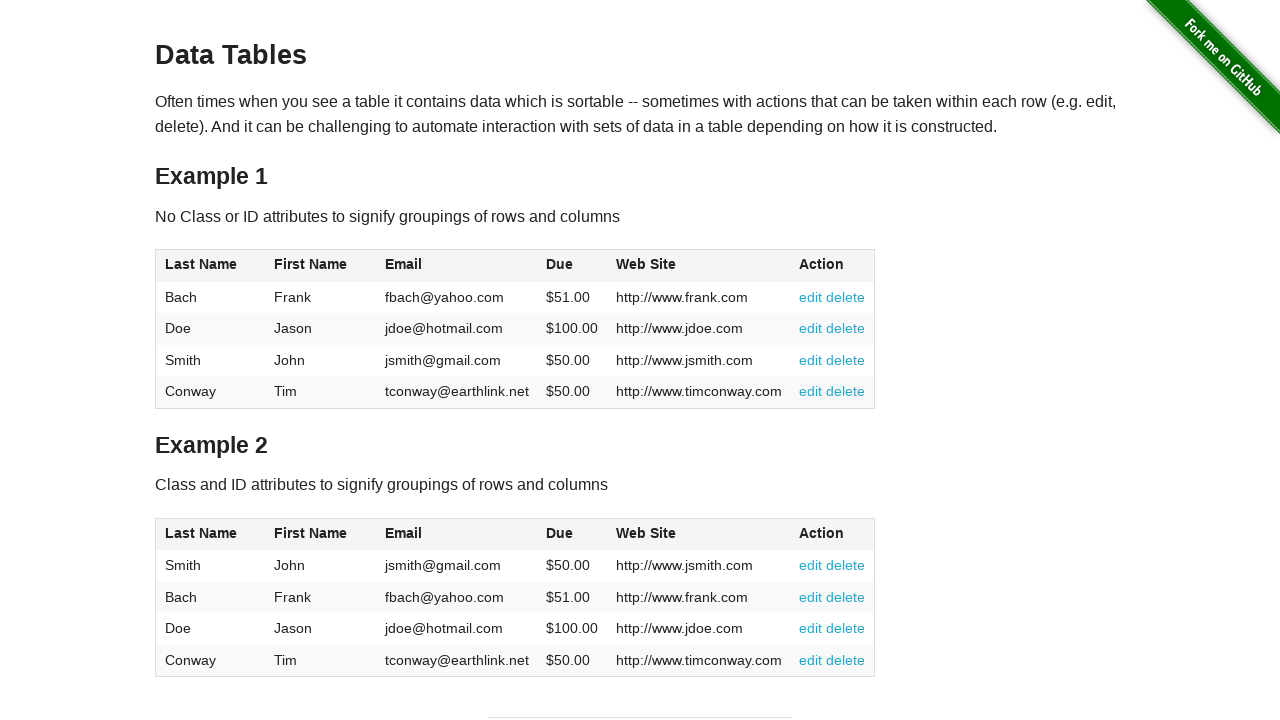

Verified email at position 2 (jsmith@gmail.com) is <= position 3 (tconway@earthlink.net)
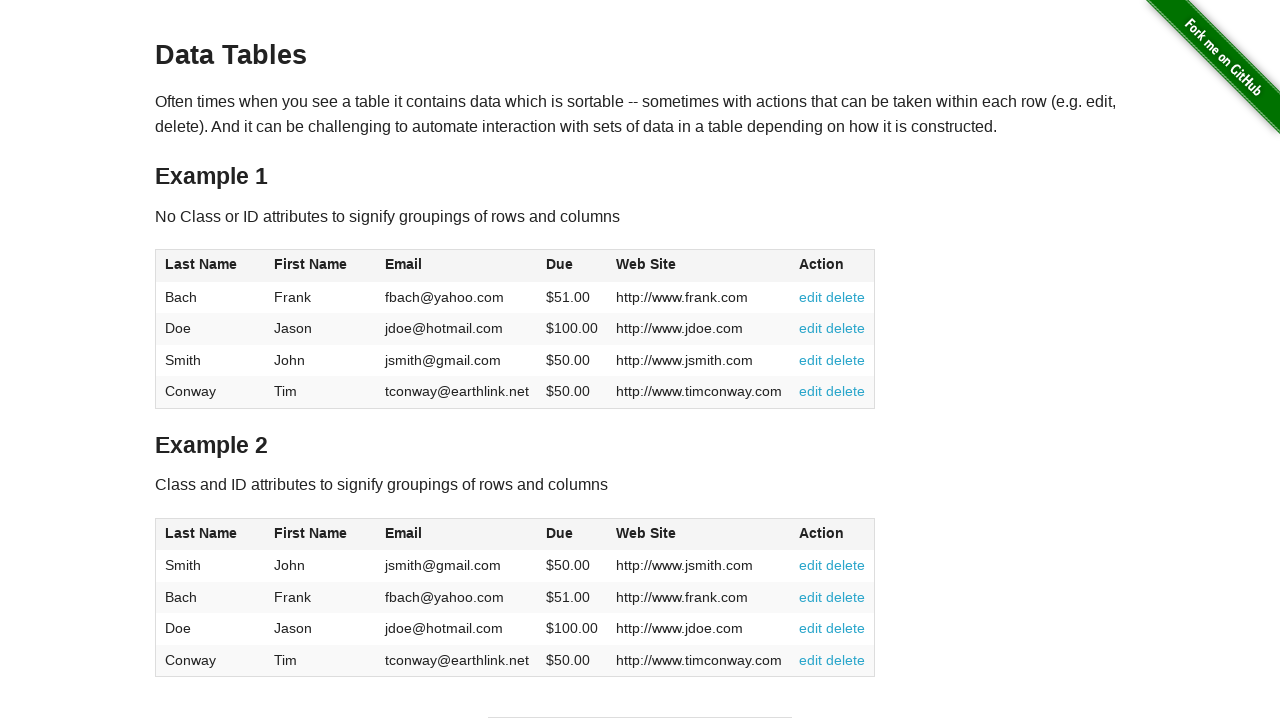

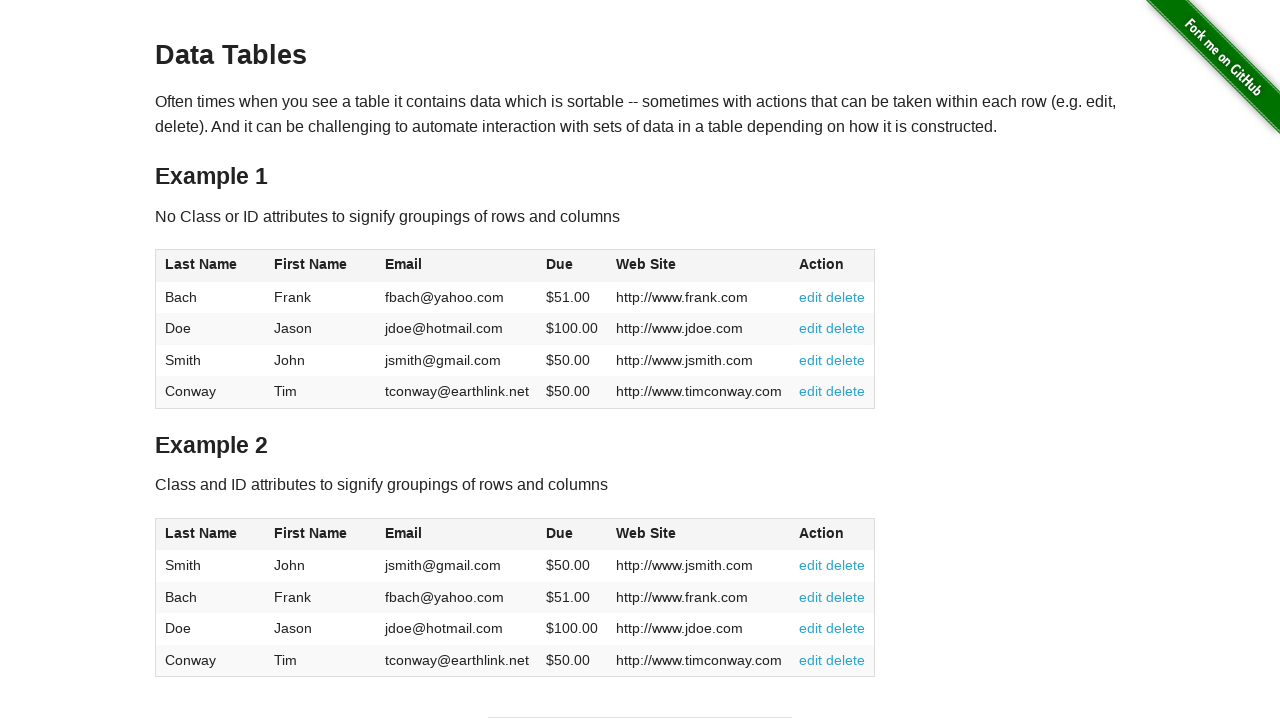